Tests multiple window handling by navigating to the windows page, opening a new window, switching between parent and child windows, and verifying content in each

Starting URL: https://the-internet.herokuapp.com

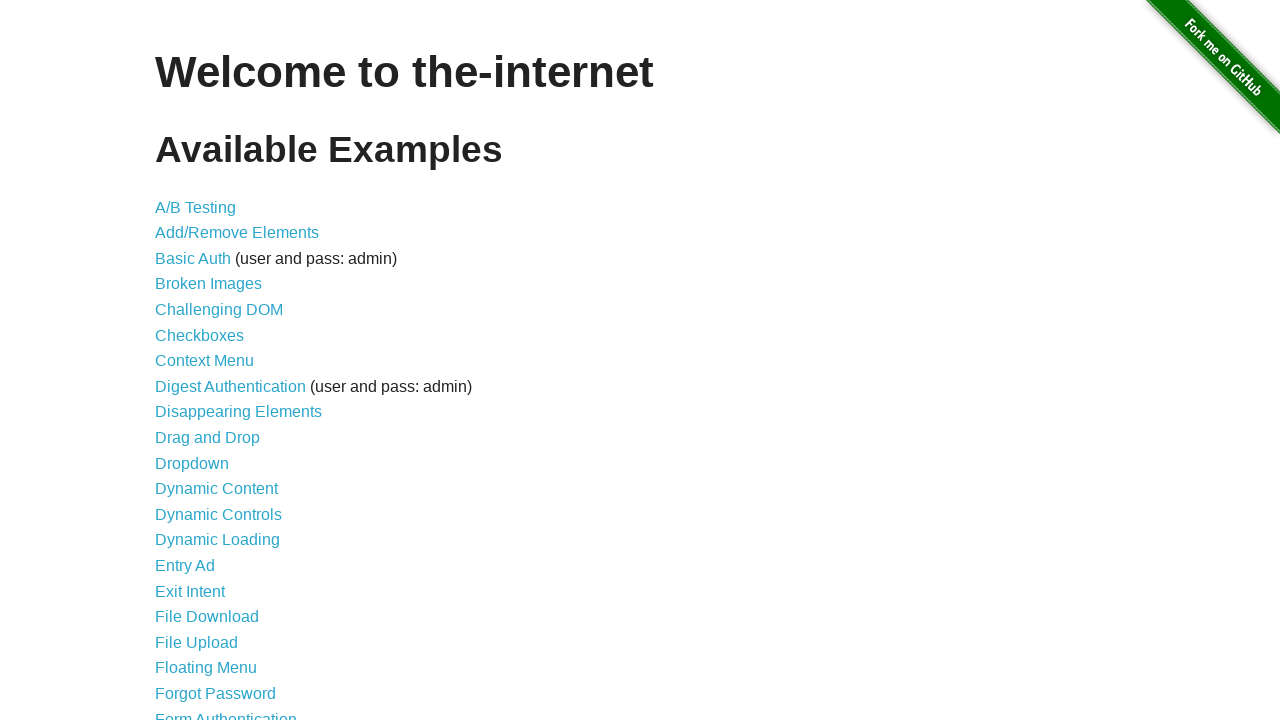

Clicked link to navigate to windows section at (218, 369) on a[href='/windows']
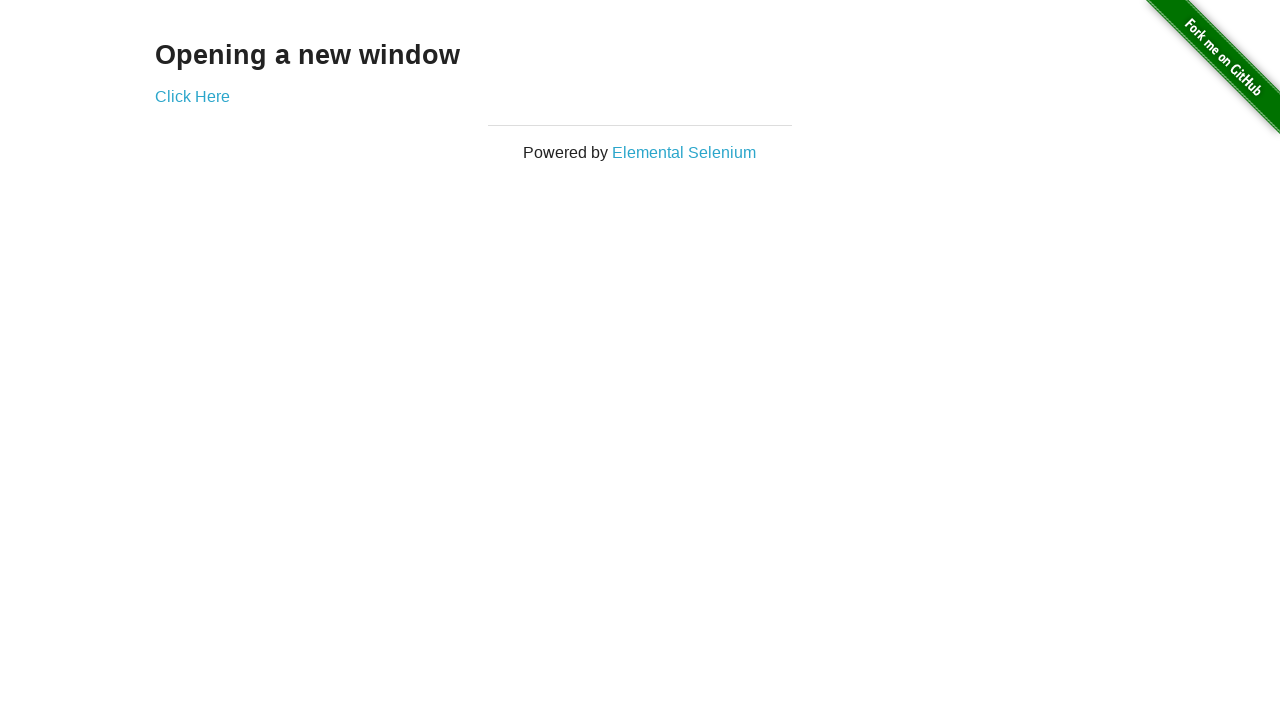

Clicked link to open new window at (192, 96) on a[href='/windows/new']
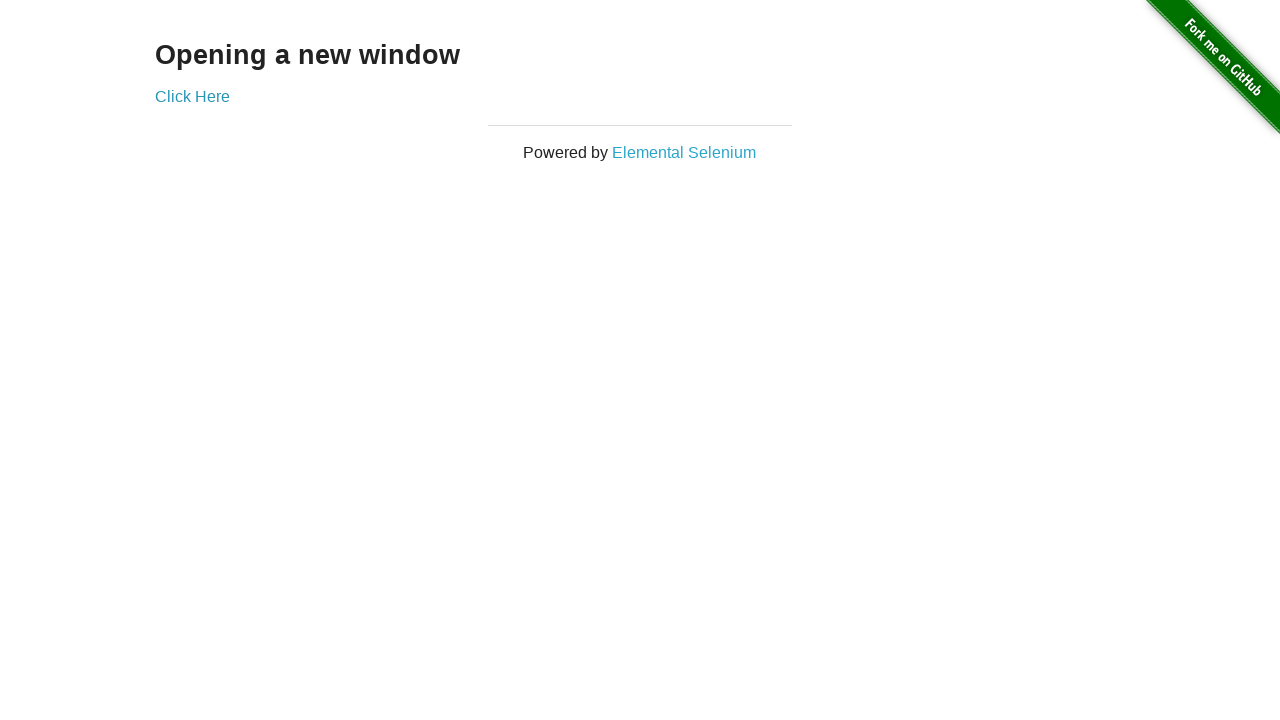

Obtained child window page object
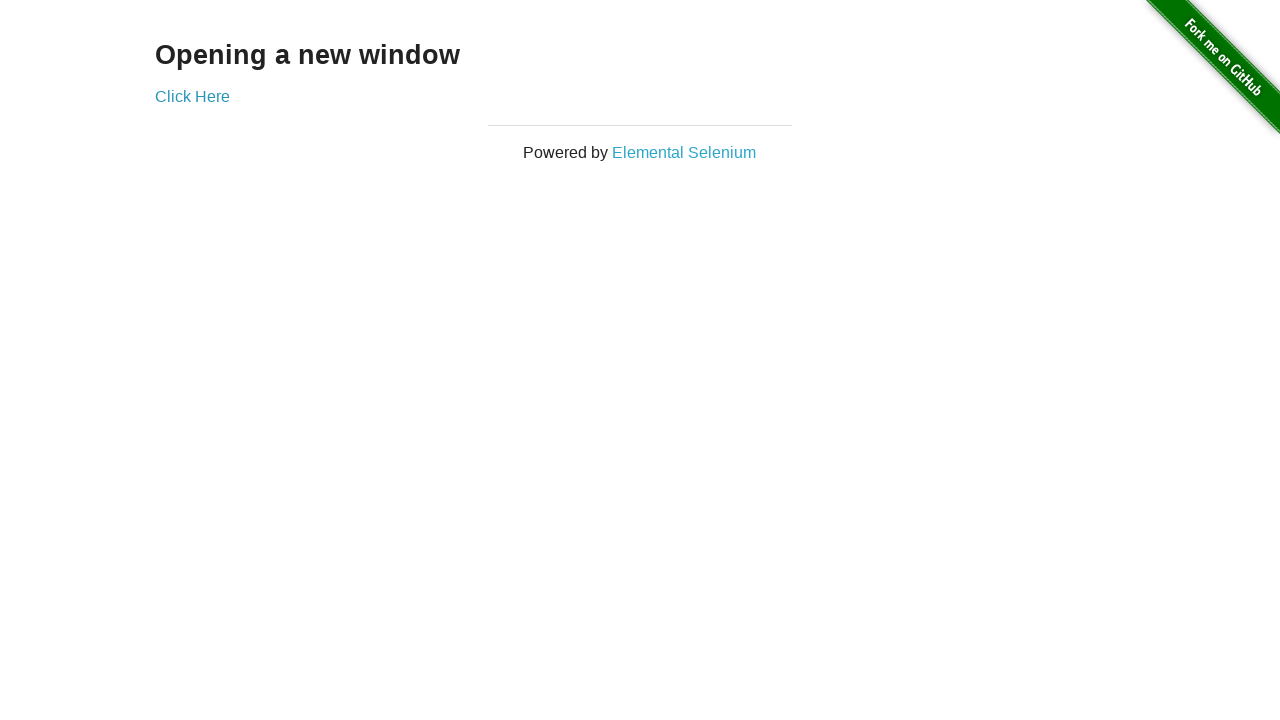

Child window loaded and h3 selector found
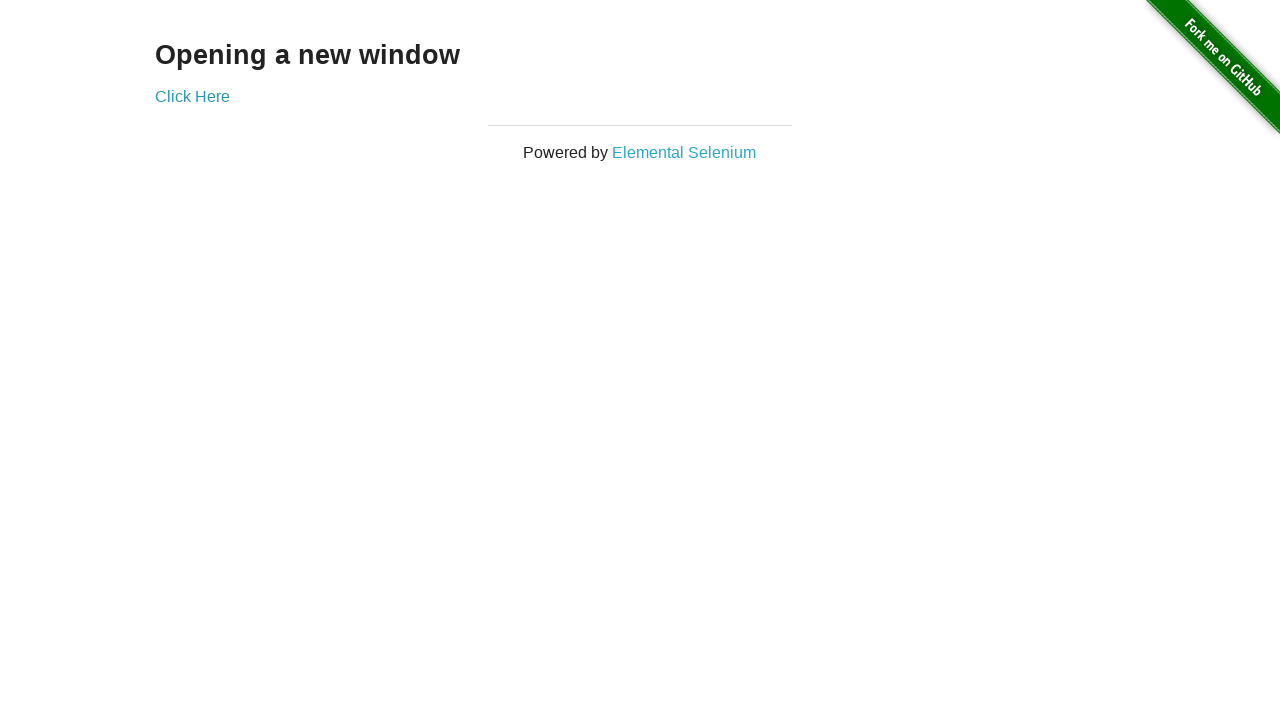

Retrieved child window message: New Window
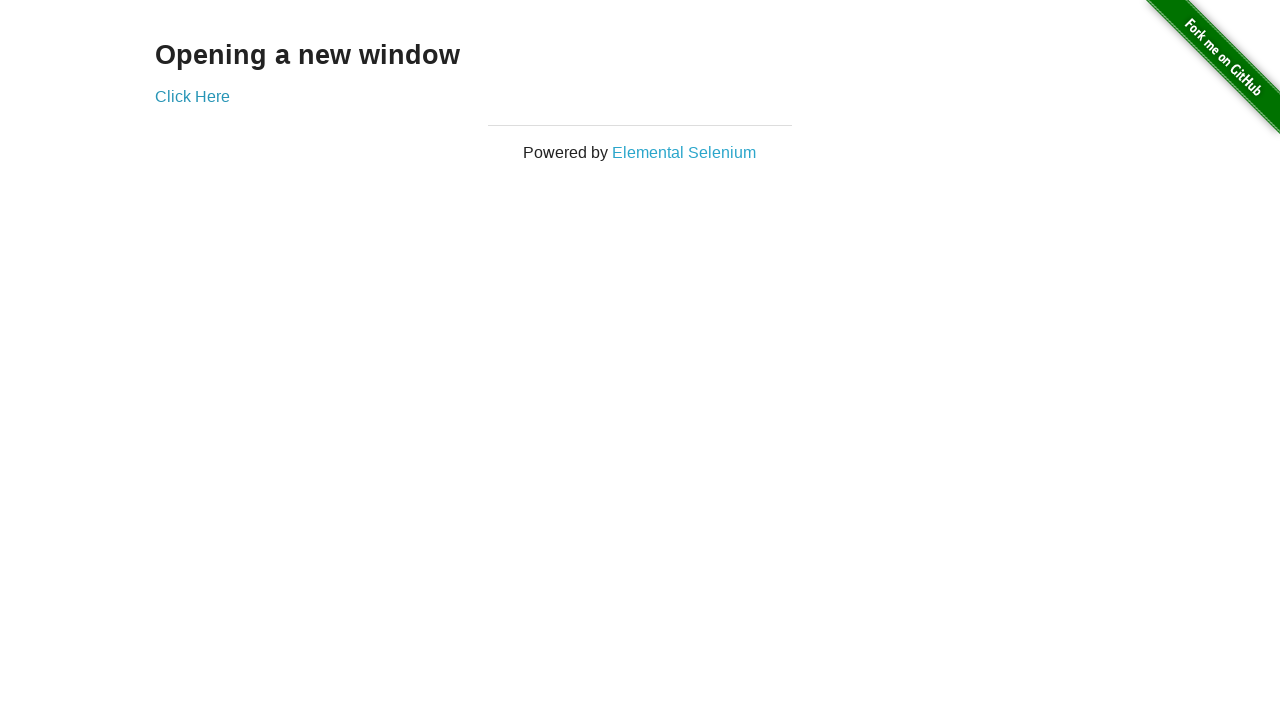

Switched back to parent window
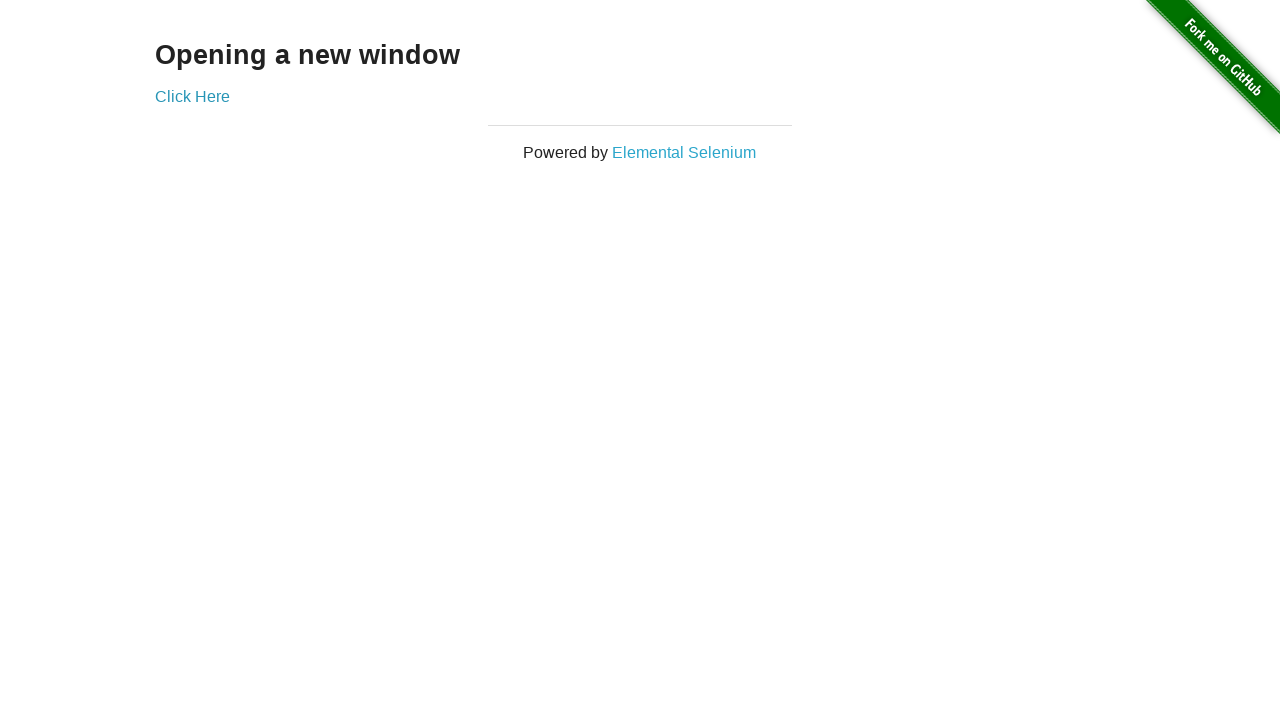

Retrieved parent window message: Opening a new window
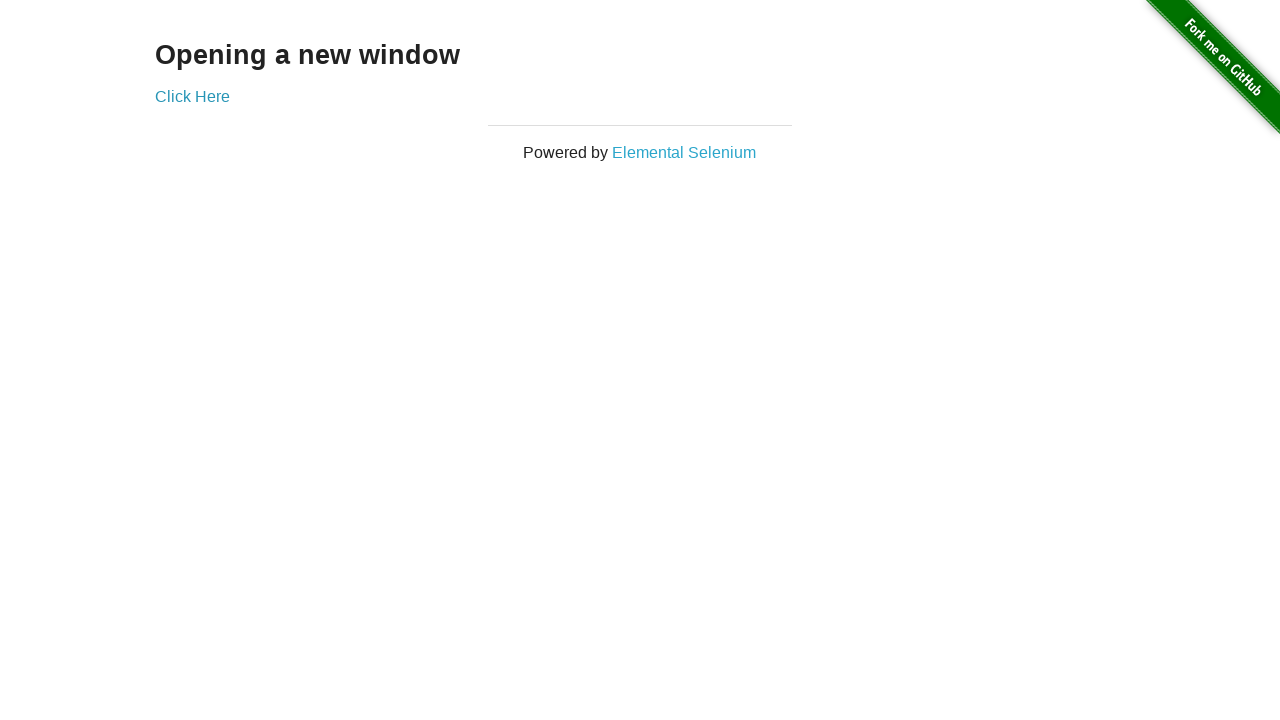

Closed child window
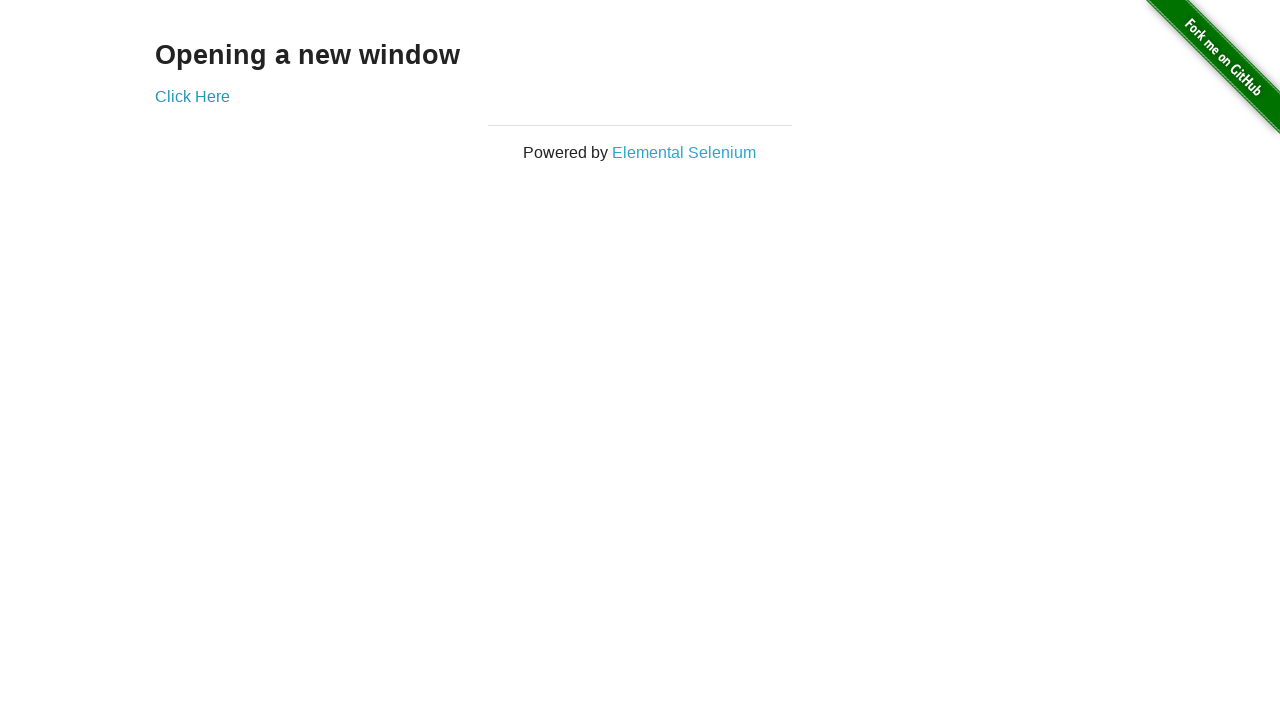

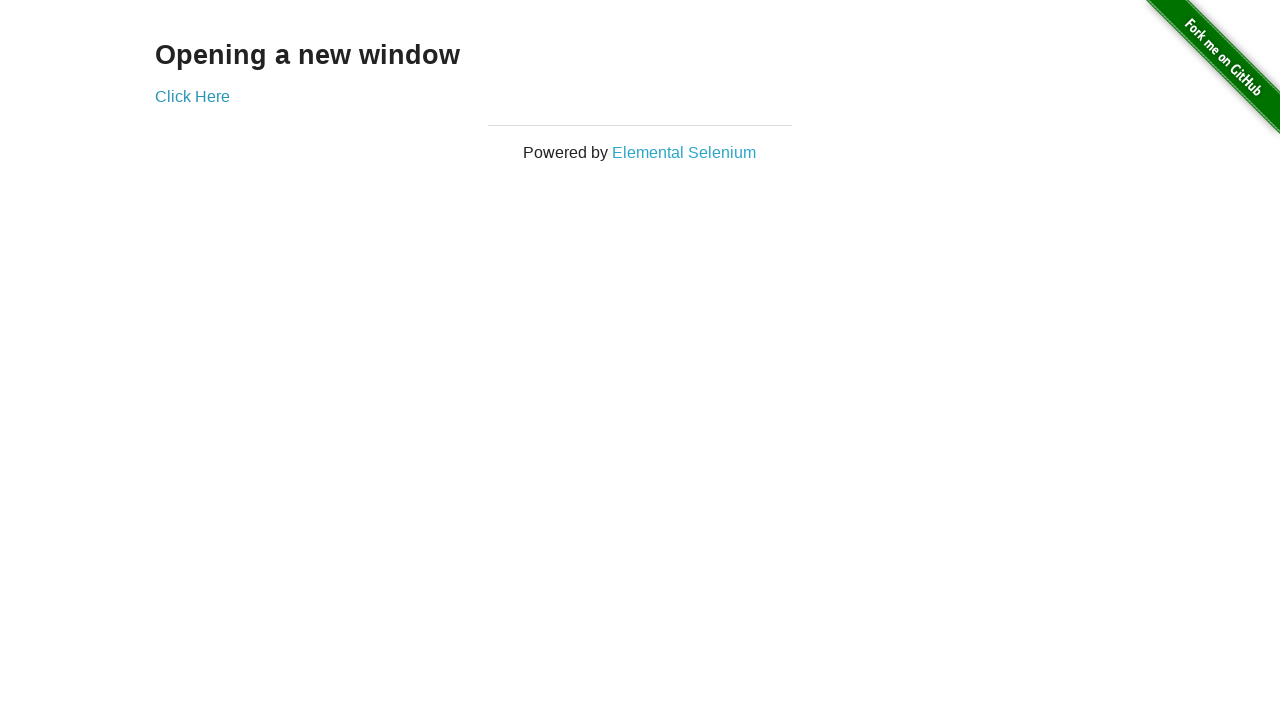